Tests the add to cart functionality on BrowserStack demo e-commerce site by adding a product to cart and verifying it appears in the cart

Starting URL: https://bstackdemo.com/

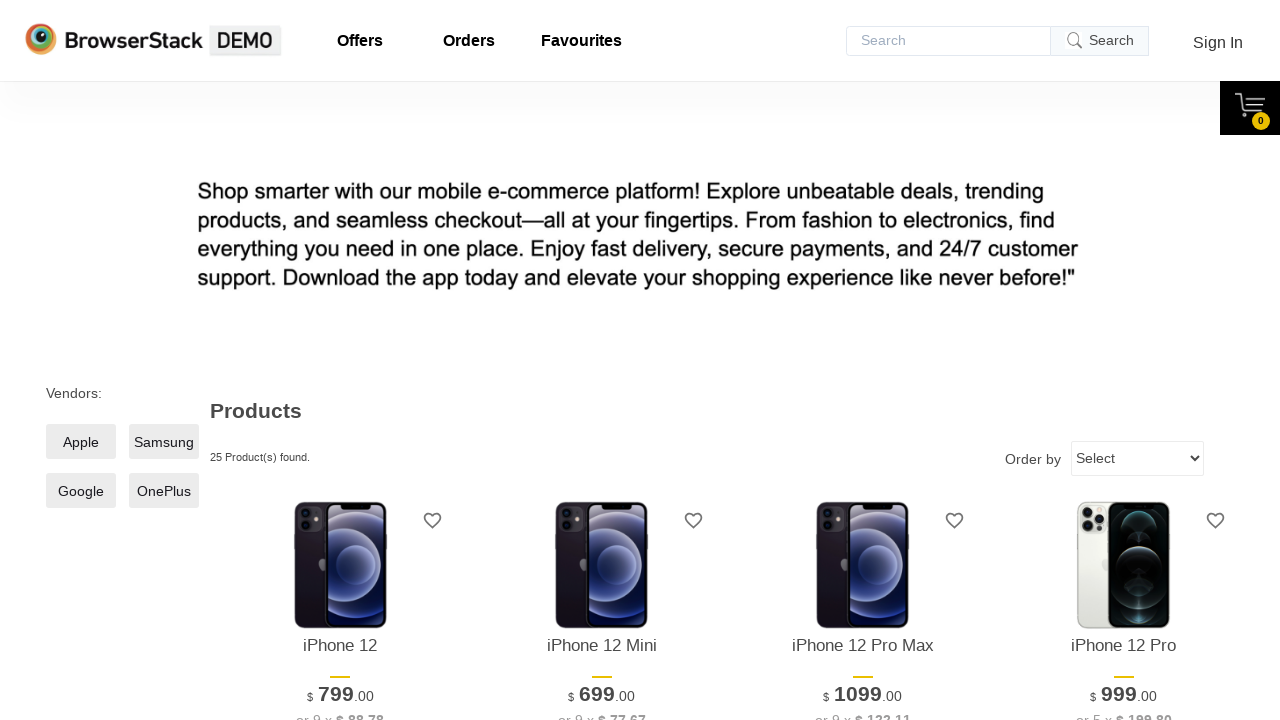

Retrieved product name to add to cart
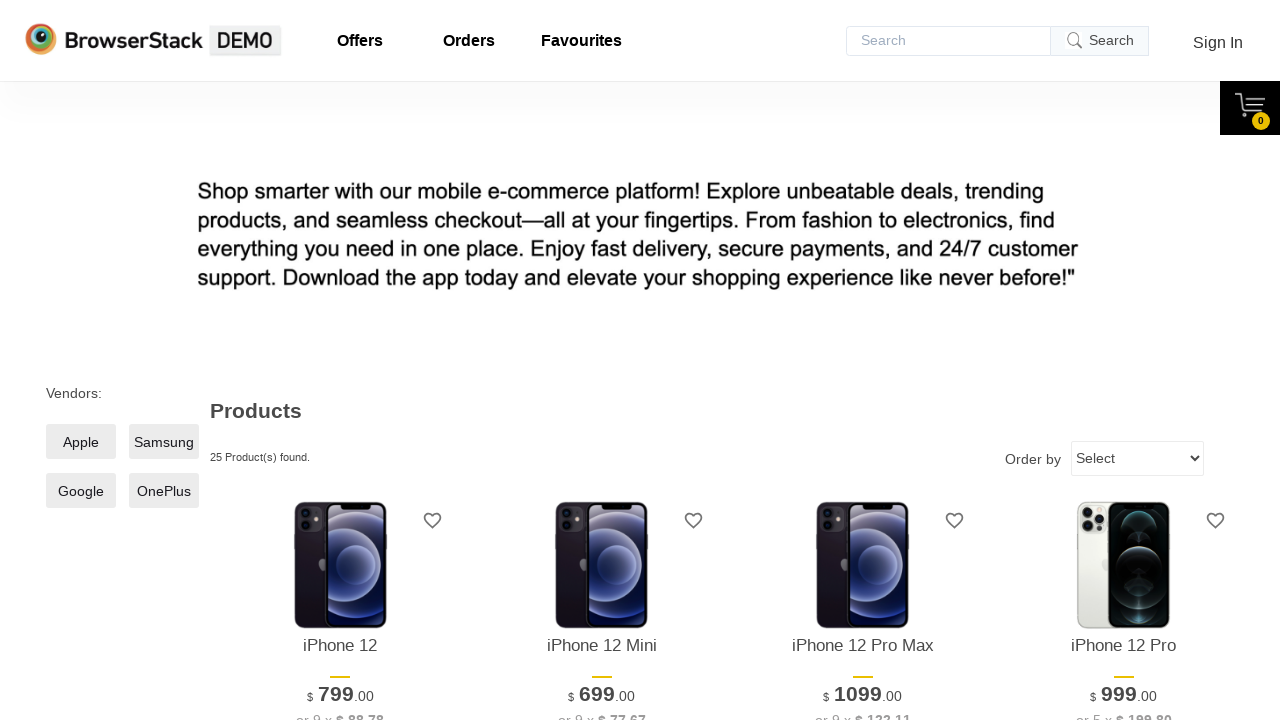

Clicked add to cart button for the product at (863, 361) on #\33  > .shelf-item__buy-btn
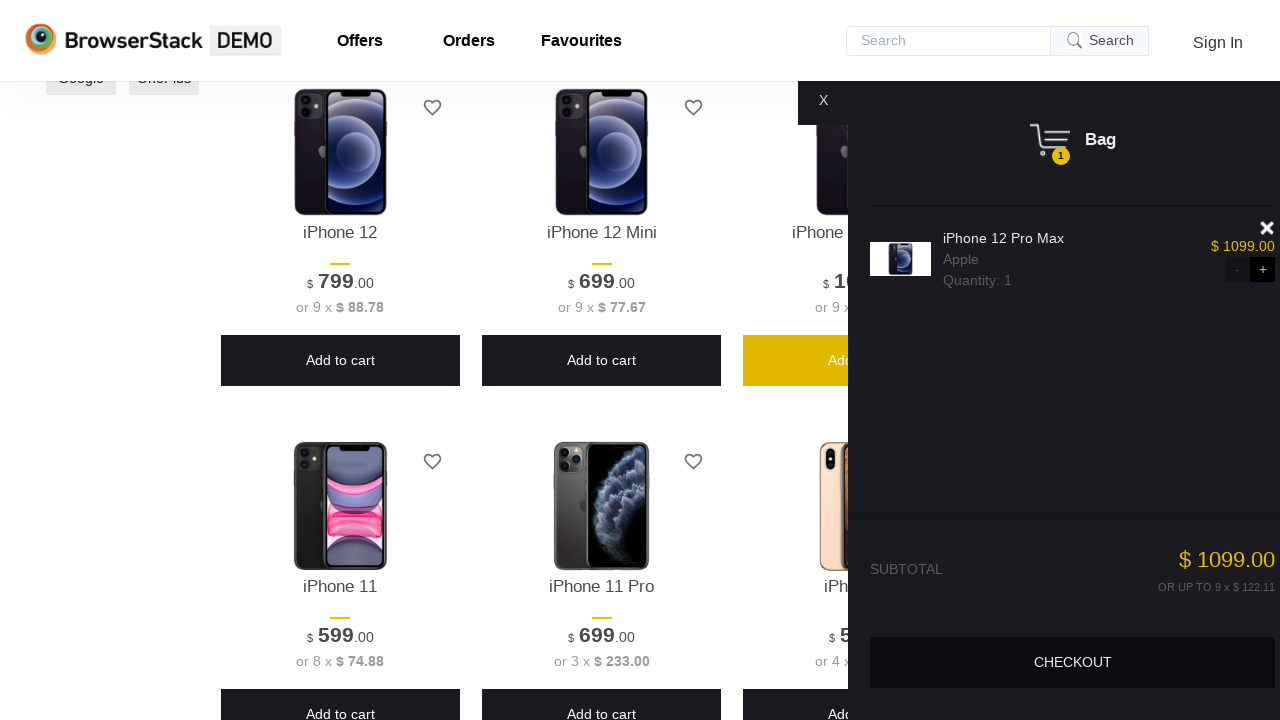

Cart opened successfully
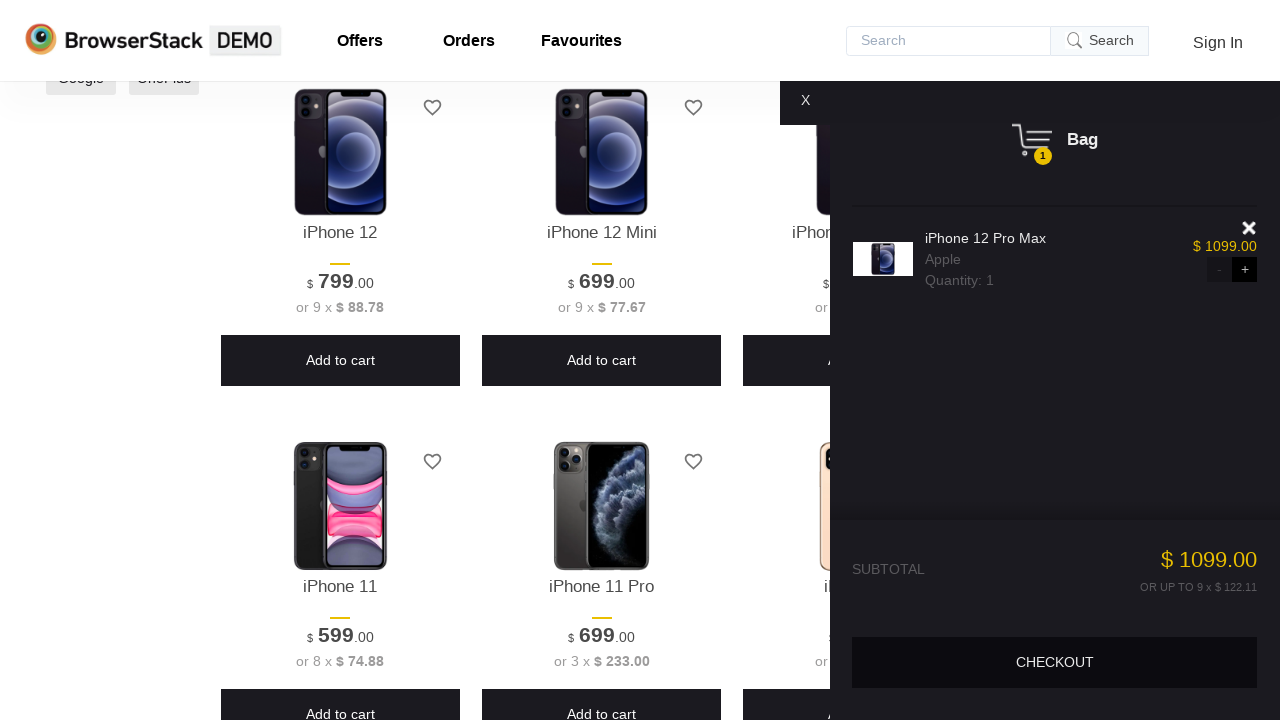

Retrieved product name from cart
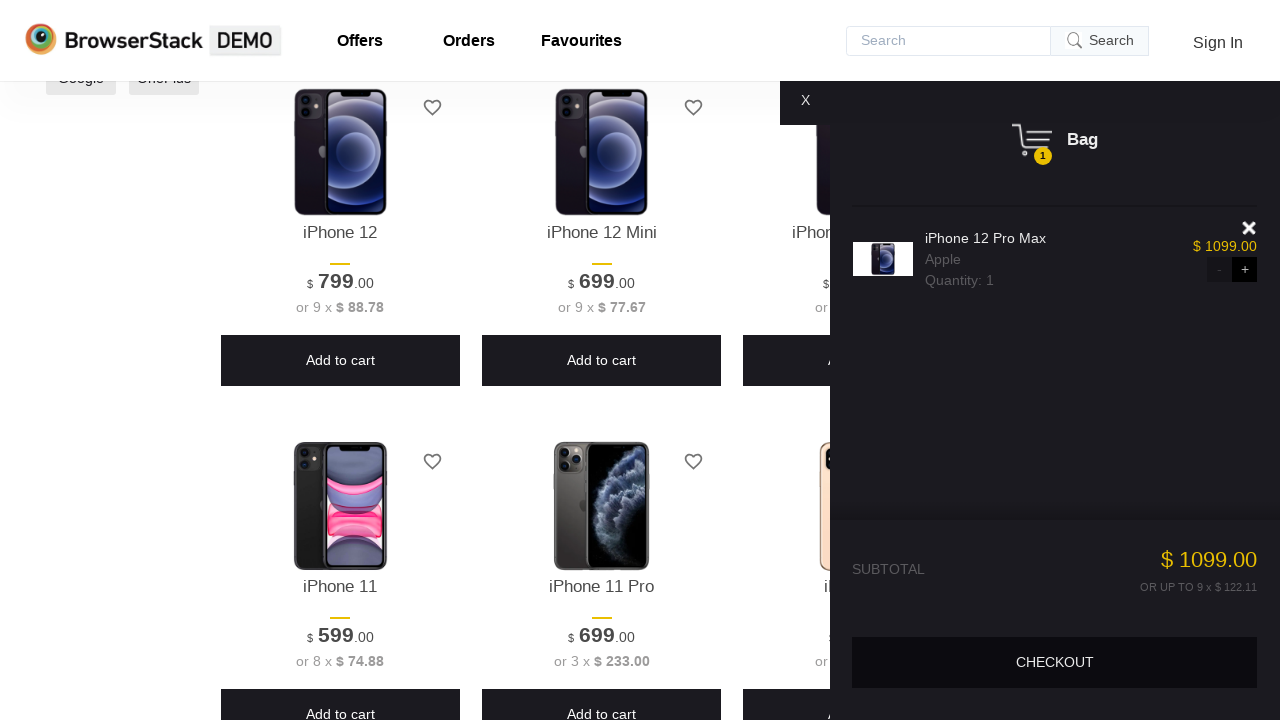

Verified product in cart matches the product added
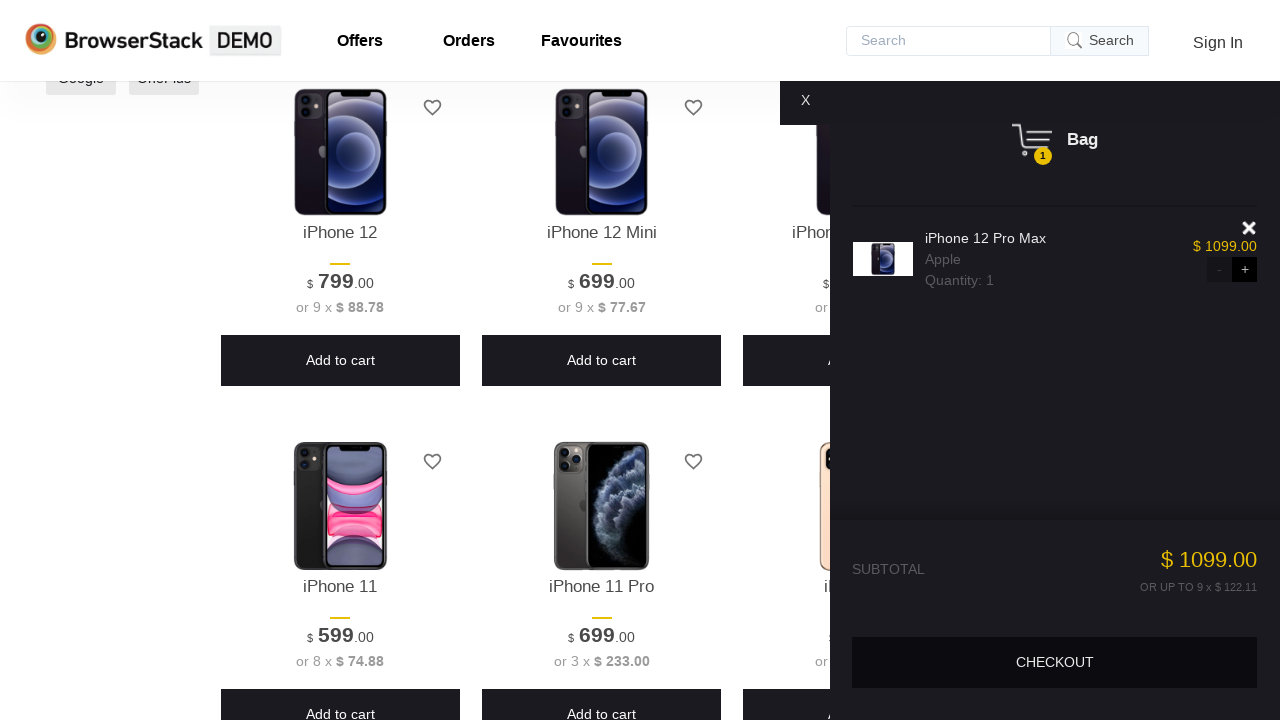

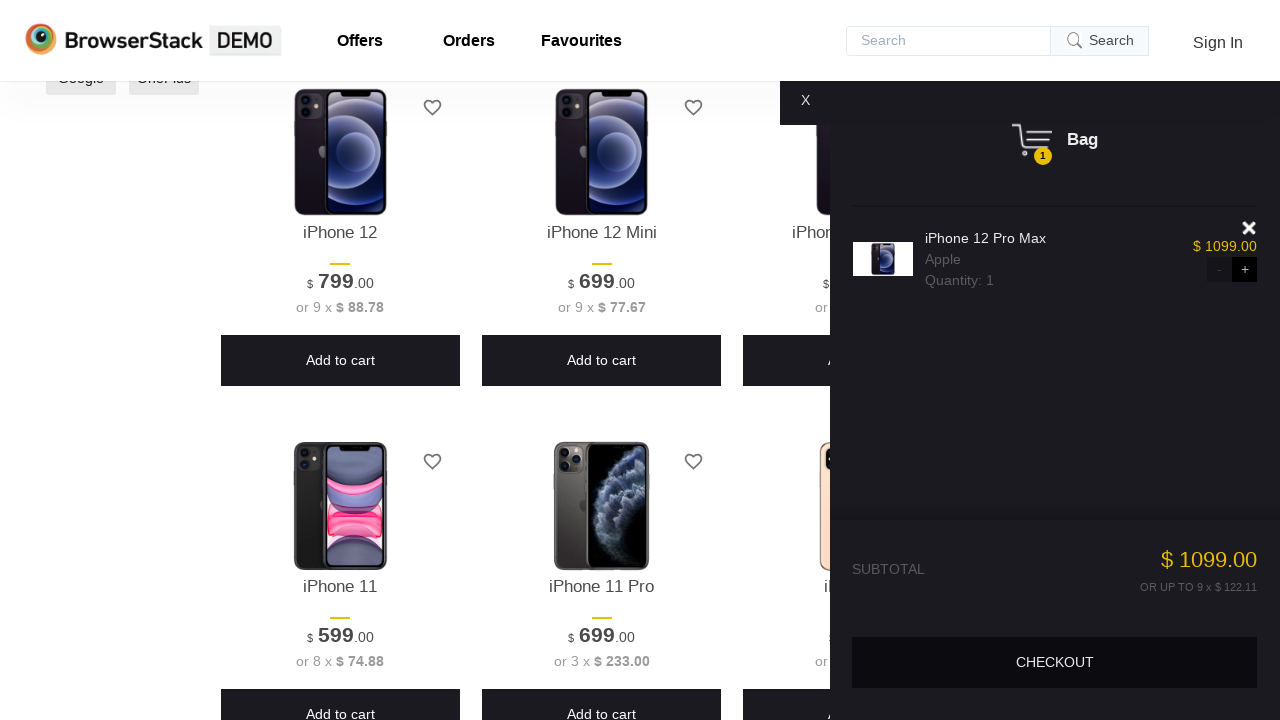